Tests that the right side advertisement is displayed after clicking on the Elements section.

Starting URL: https://demoqa.com/

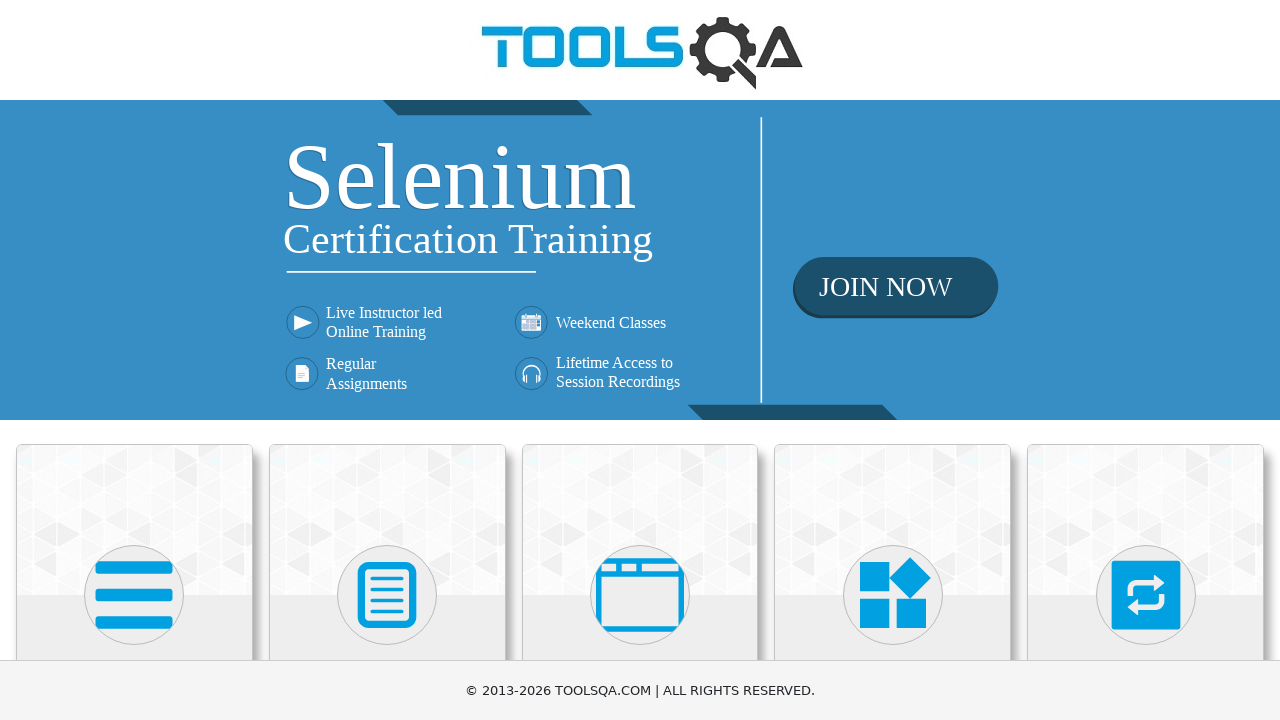

Clicked on Elements section at (134, 360) on h5:has-text('Elements')
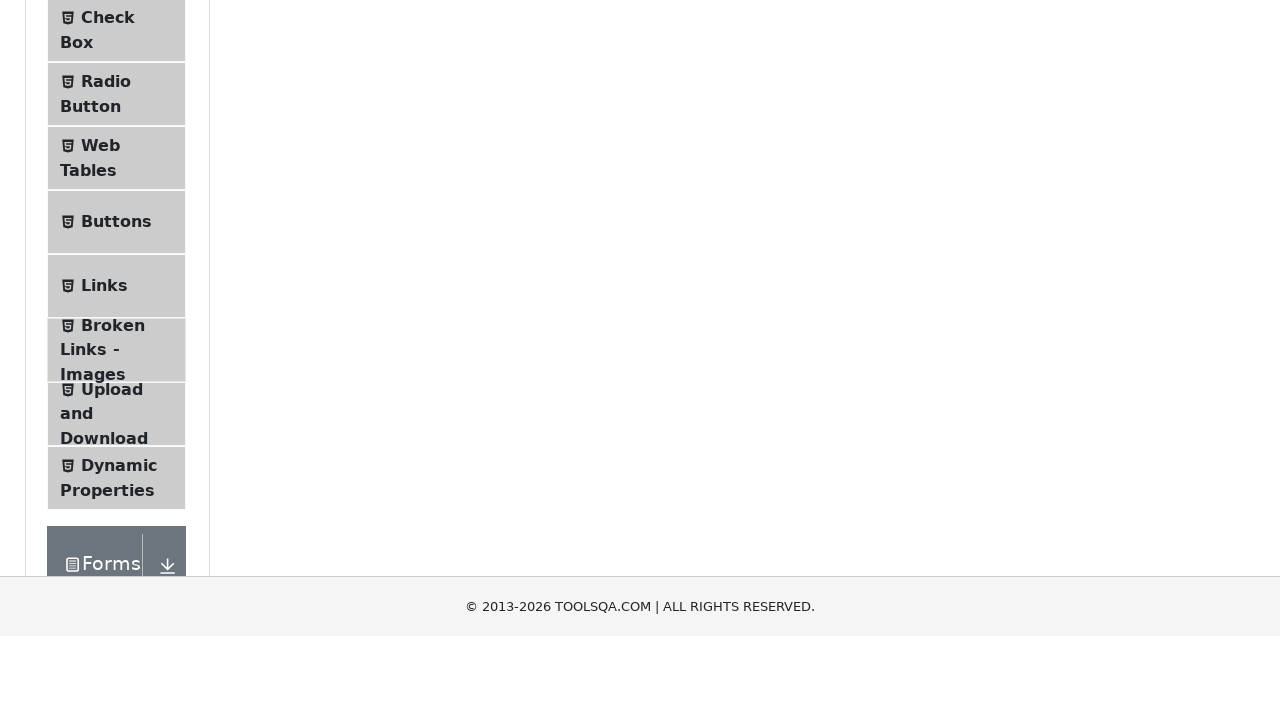

Right side advertisement became visible
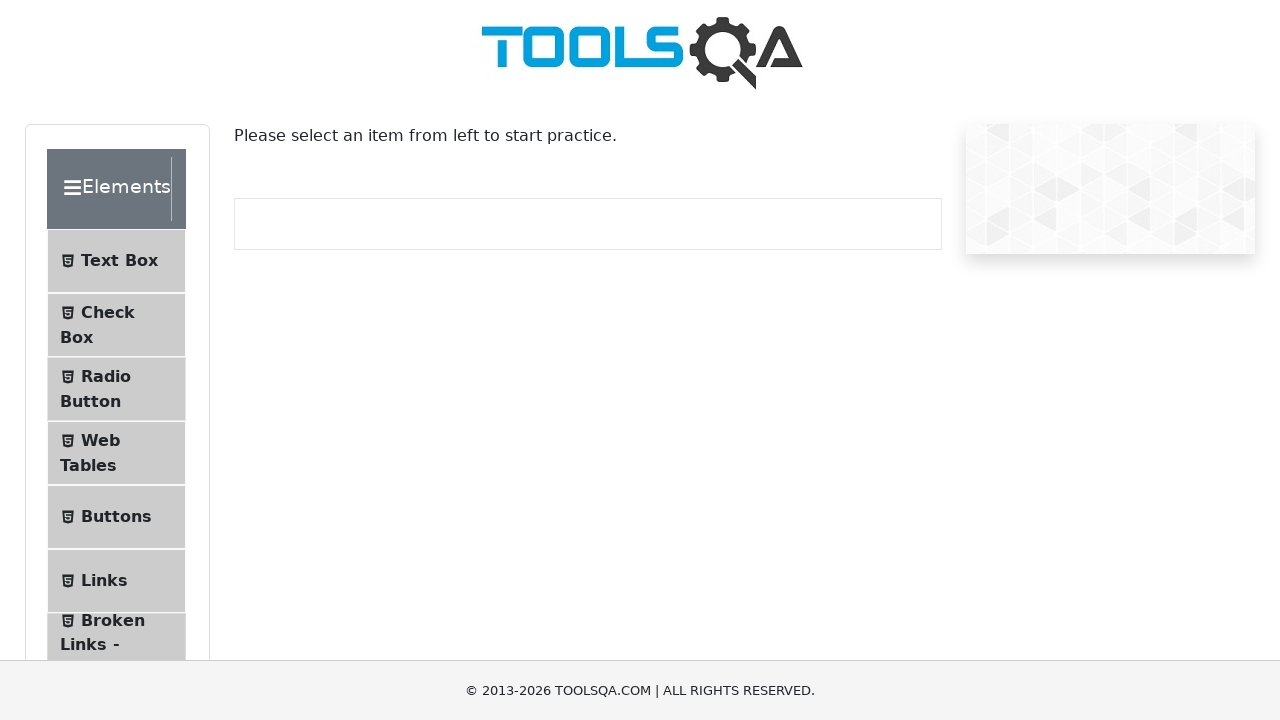

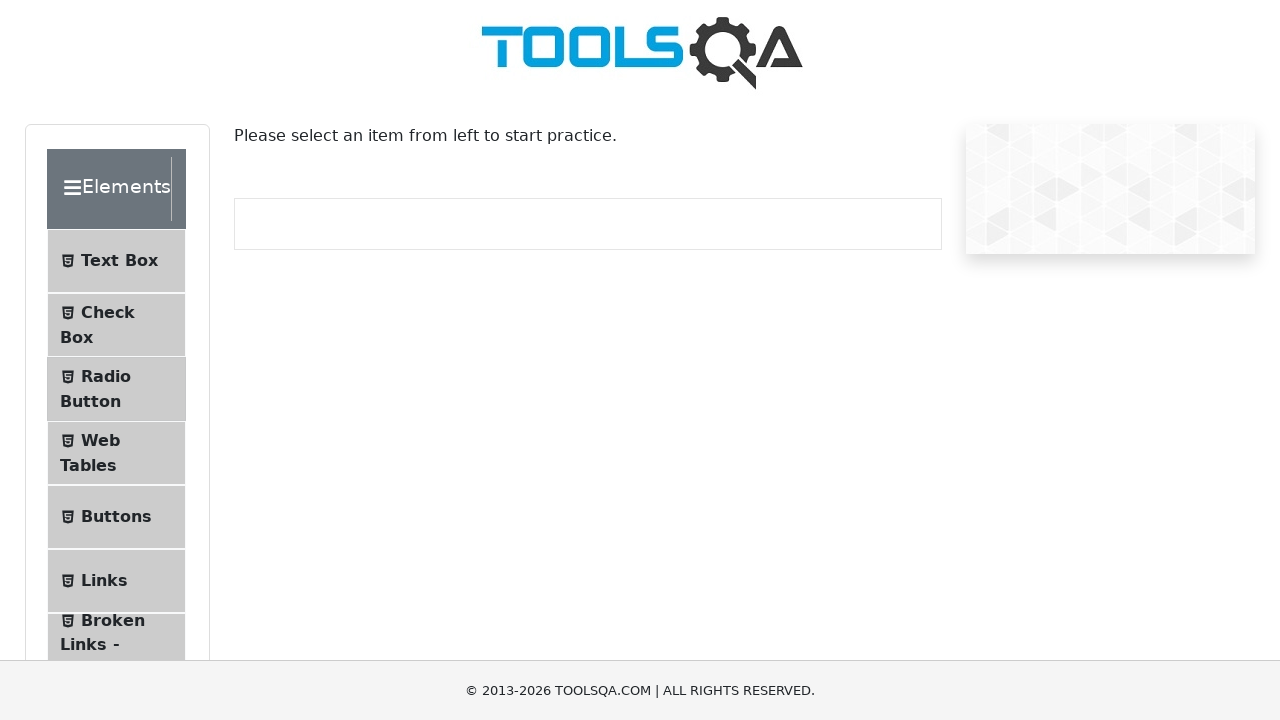